Tests the Top Deals page functionality by clicking the Top Deals link, switching to the new window, clicking the sort icon, and verifying that the items are sorted alphabetically

Starting URL: https://rahulshettyacademy.com/seleniumPractise/#/

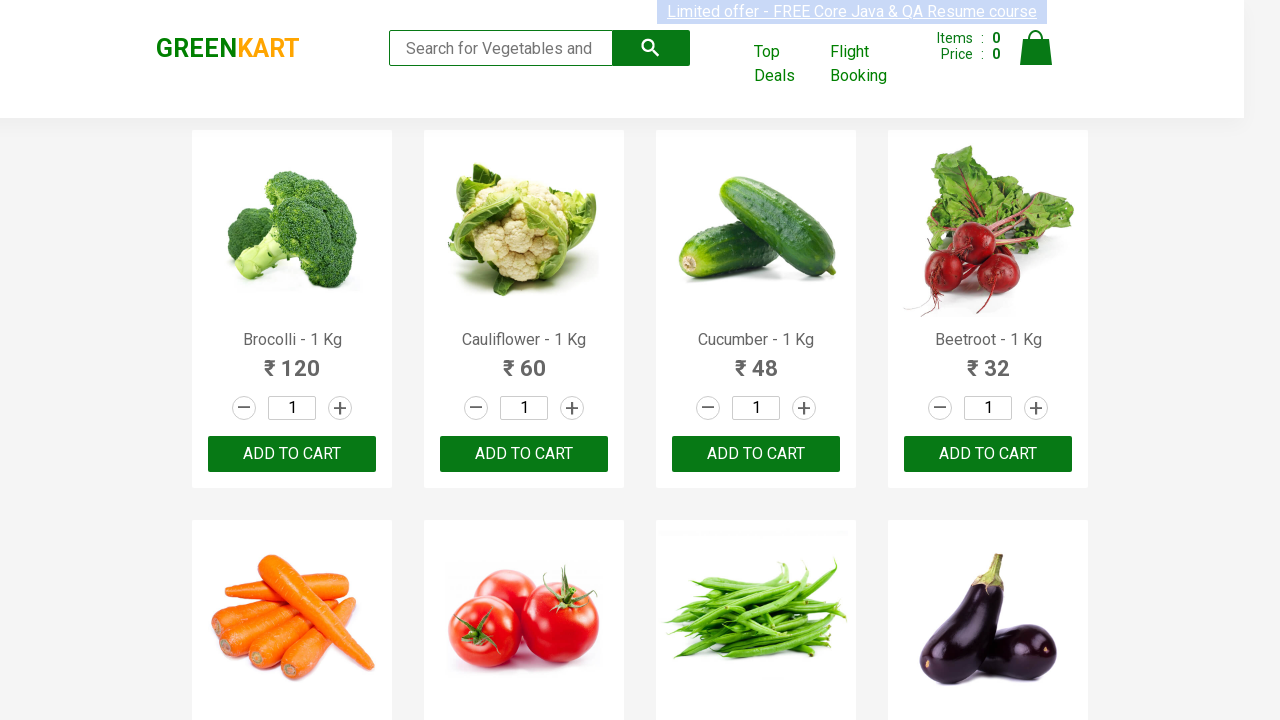

Clicked on Top Deals link at (787, 64) on text=Top Deals
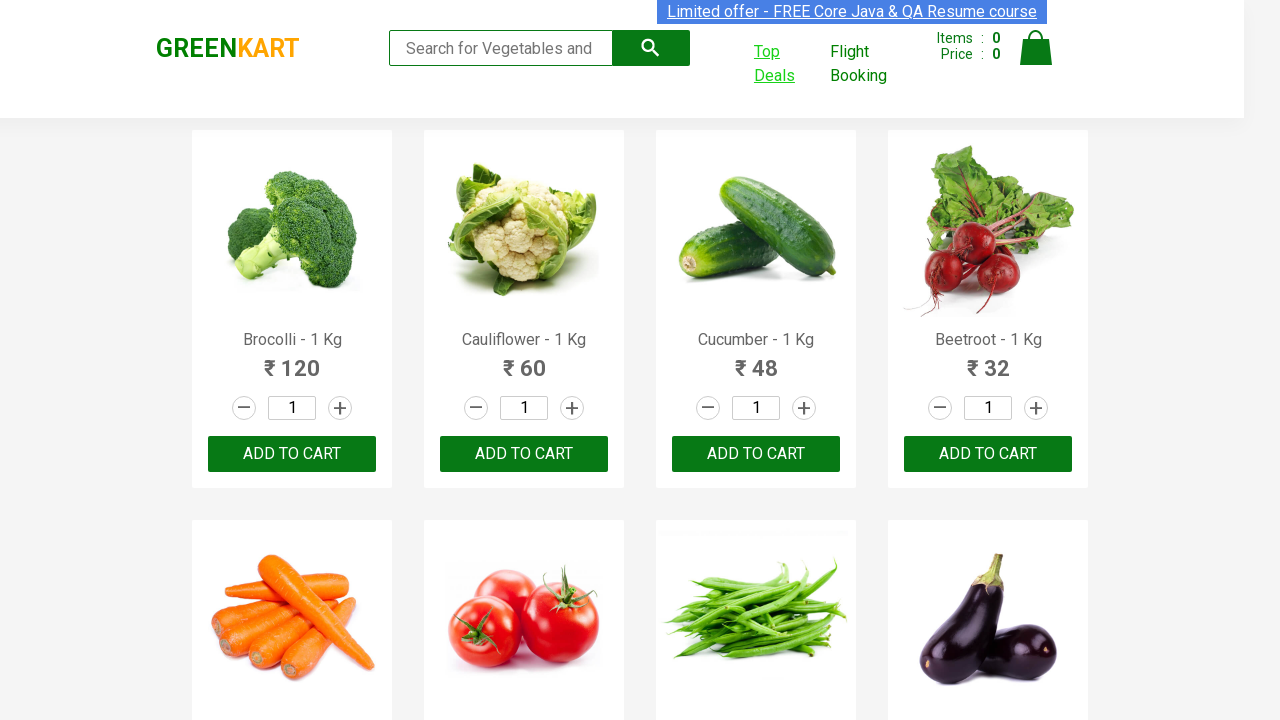

Clicked Top Deals link again to trigger new page opening at (787, 64) on text=Top Deals
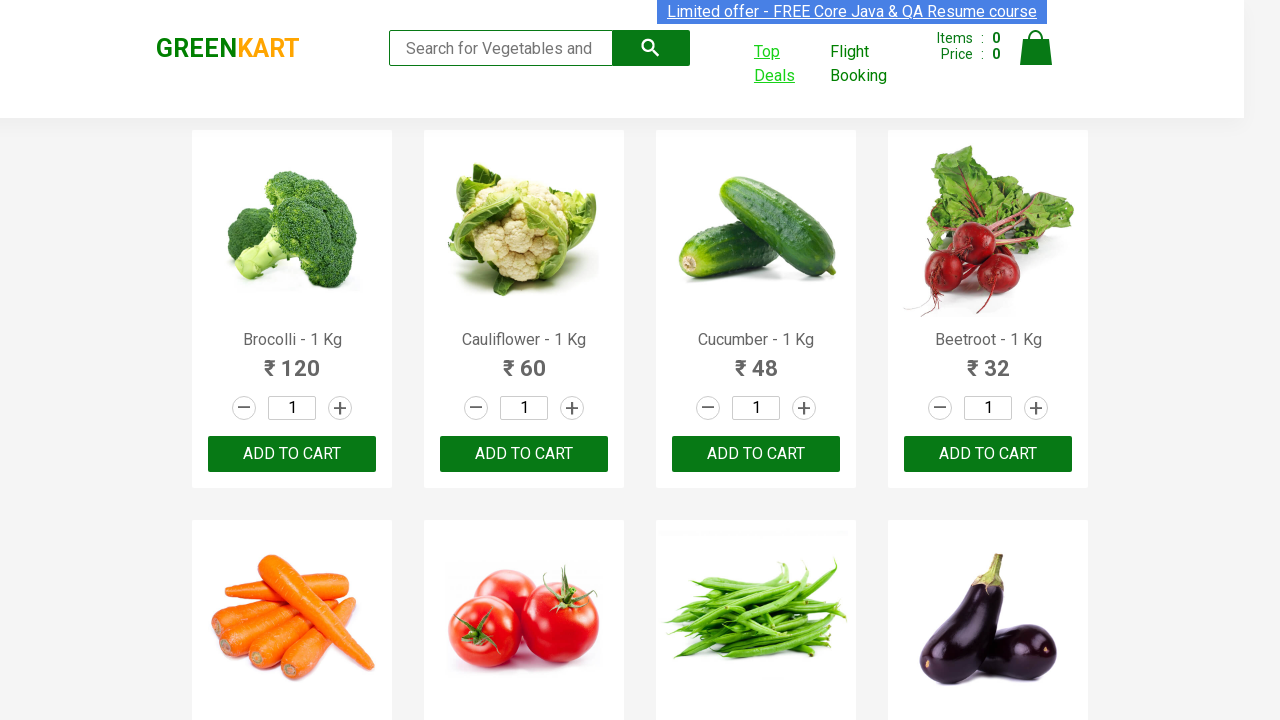

New page opened and captured
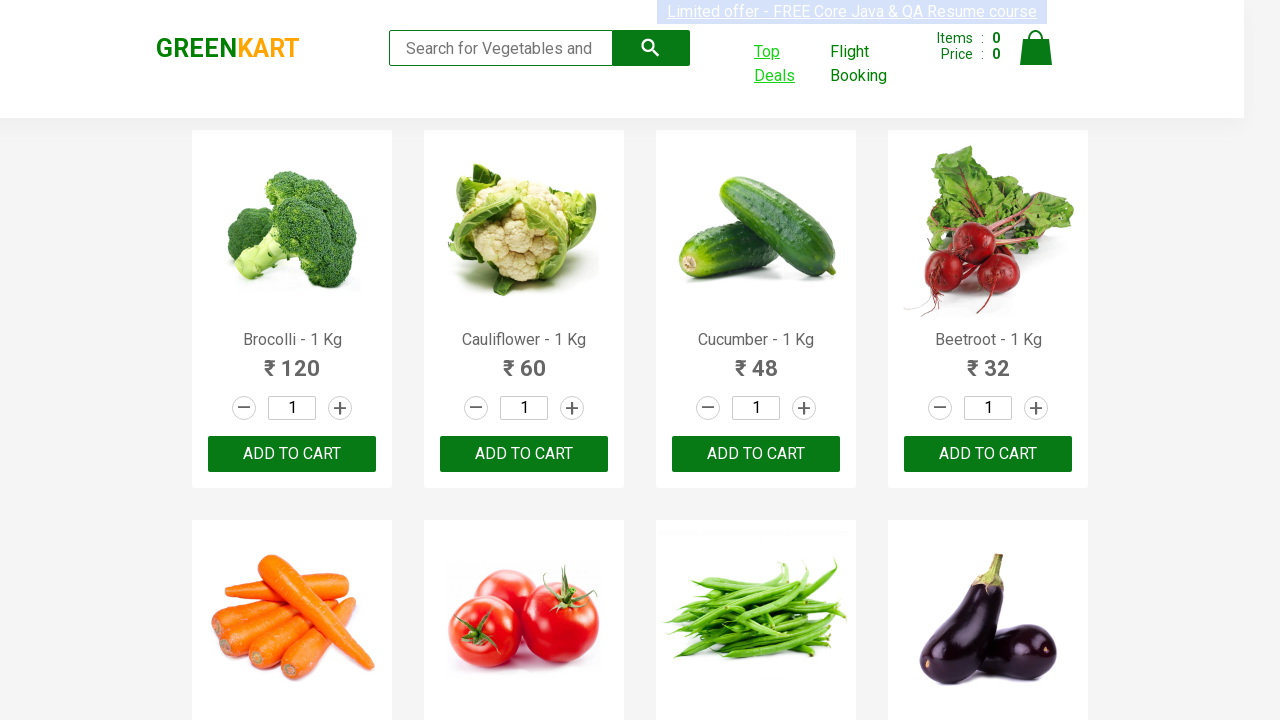

New page fully loaded
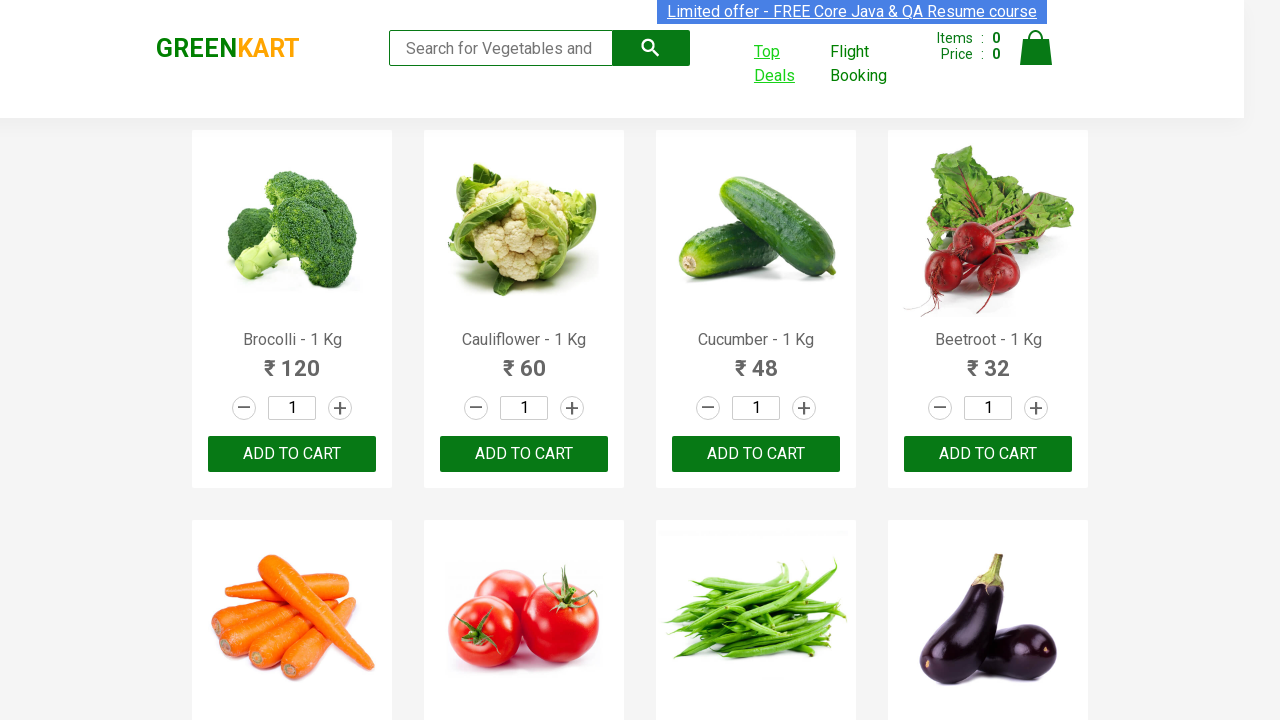

Clicked sort icon to sort table at (521, 212) on .sort-icon
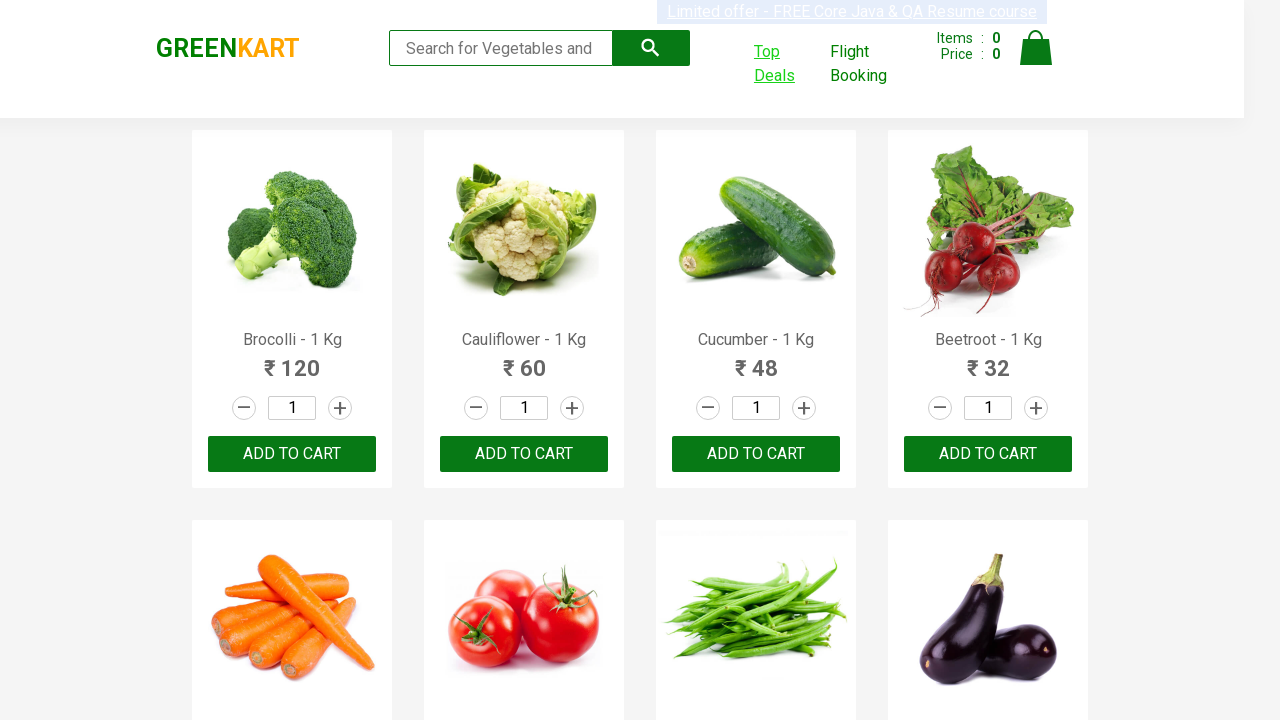

Table rows became visible after sorting
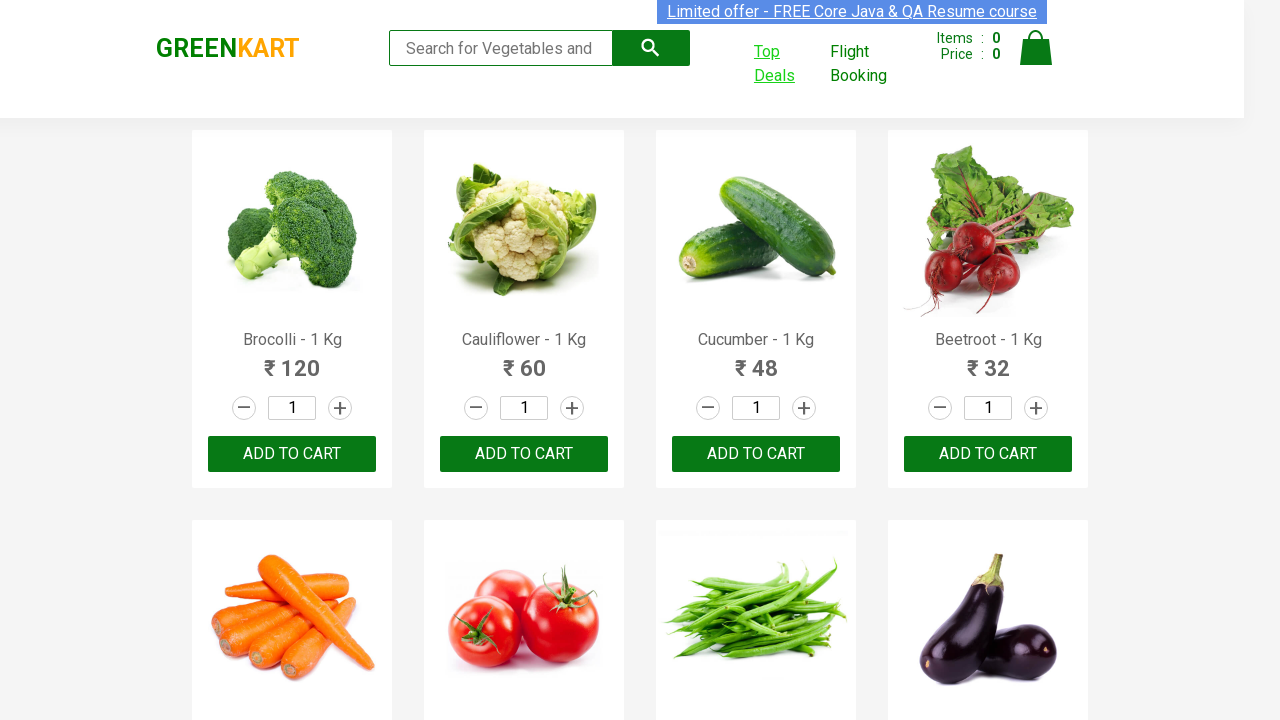

Retrieved all fruit rows from the table
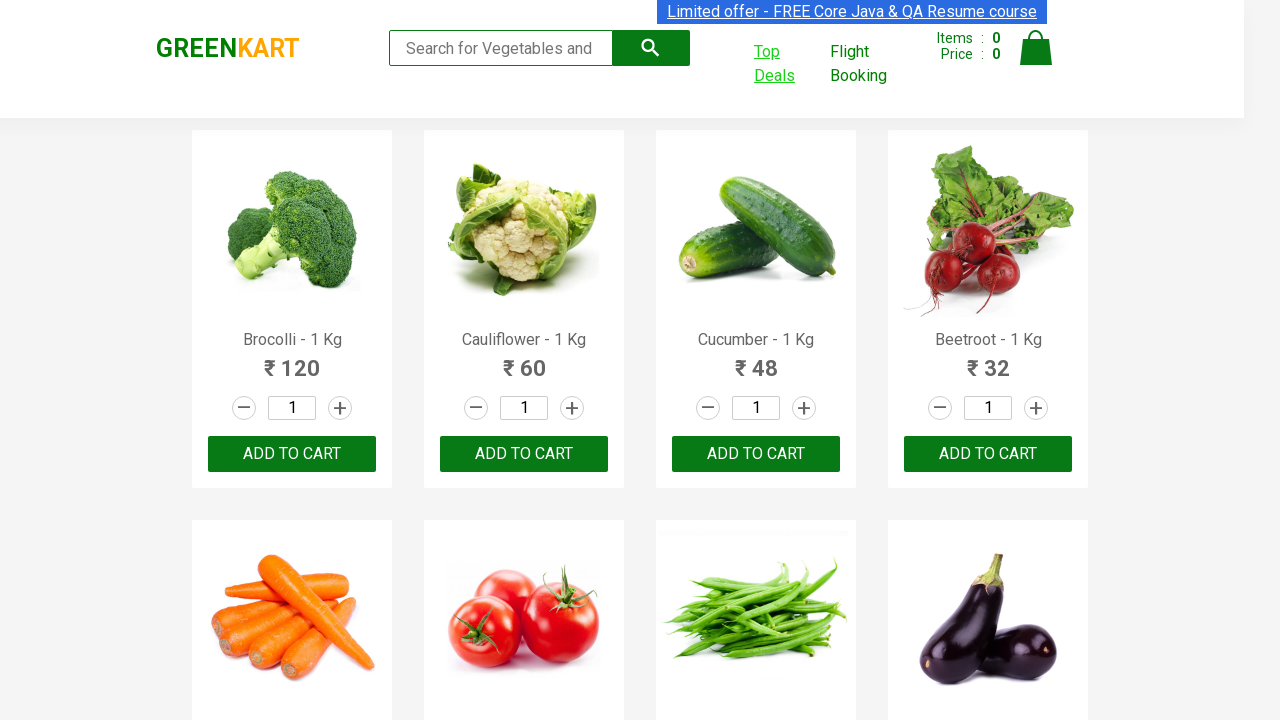

Extracted fruit names from table rows
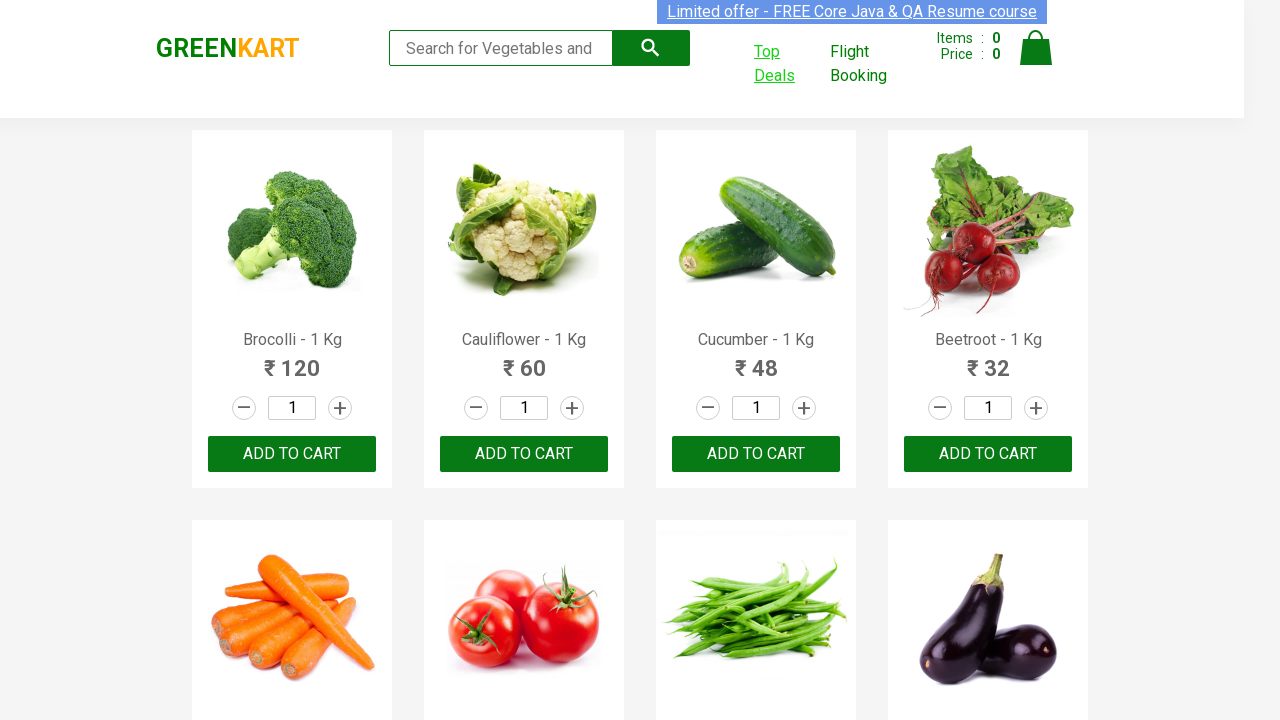

Verified that table items are sorted alphabetically
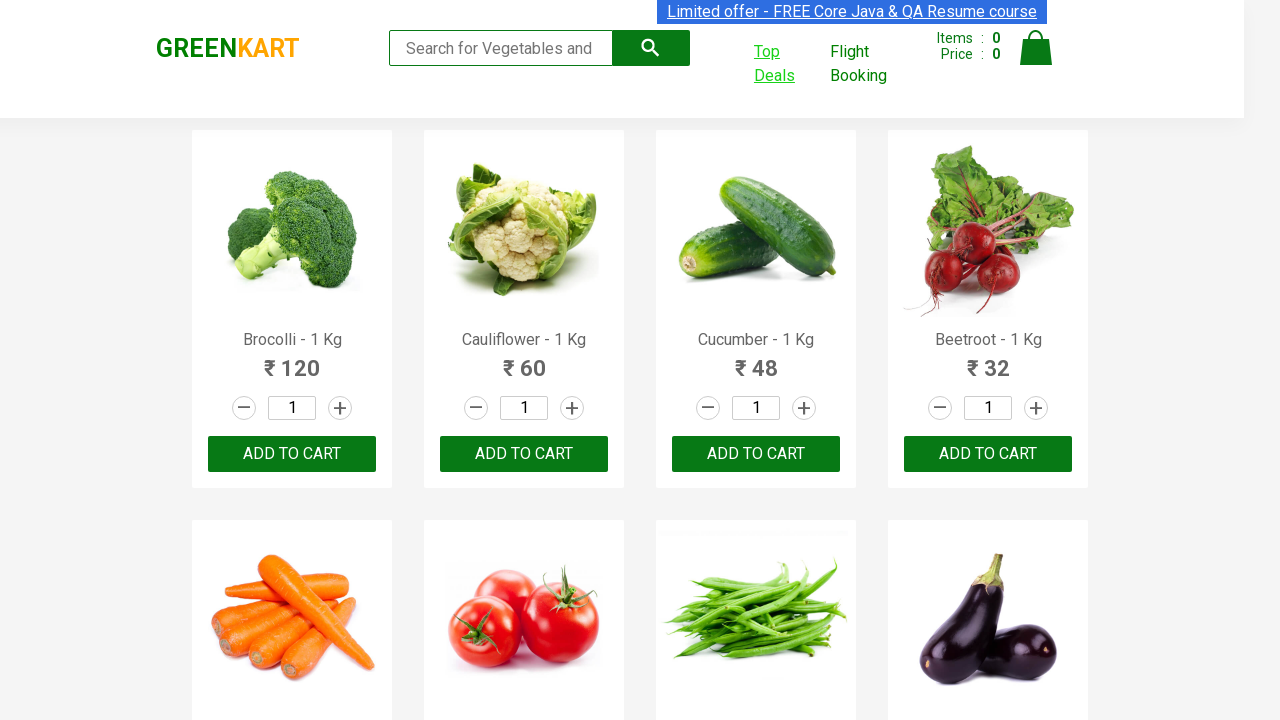

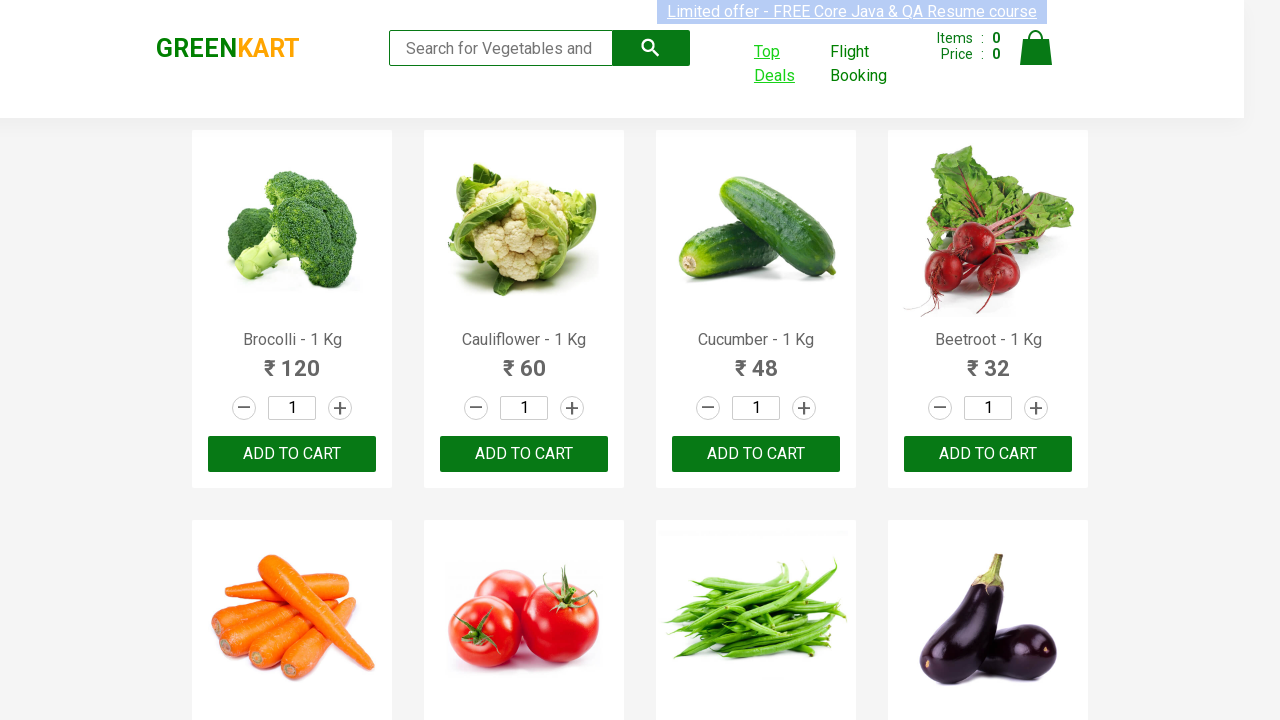